Tests explicit wait functionality by clicking a button that triggers delayed text display and waiting for the text to appear

Starting URL: http://seleniumpractise.blogspot.com/2016/08/how-to-use-explicit-wait-in-selenium.html

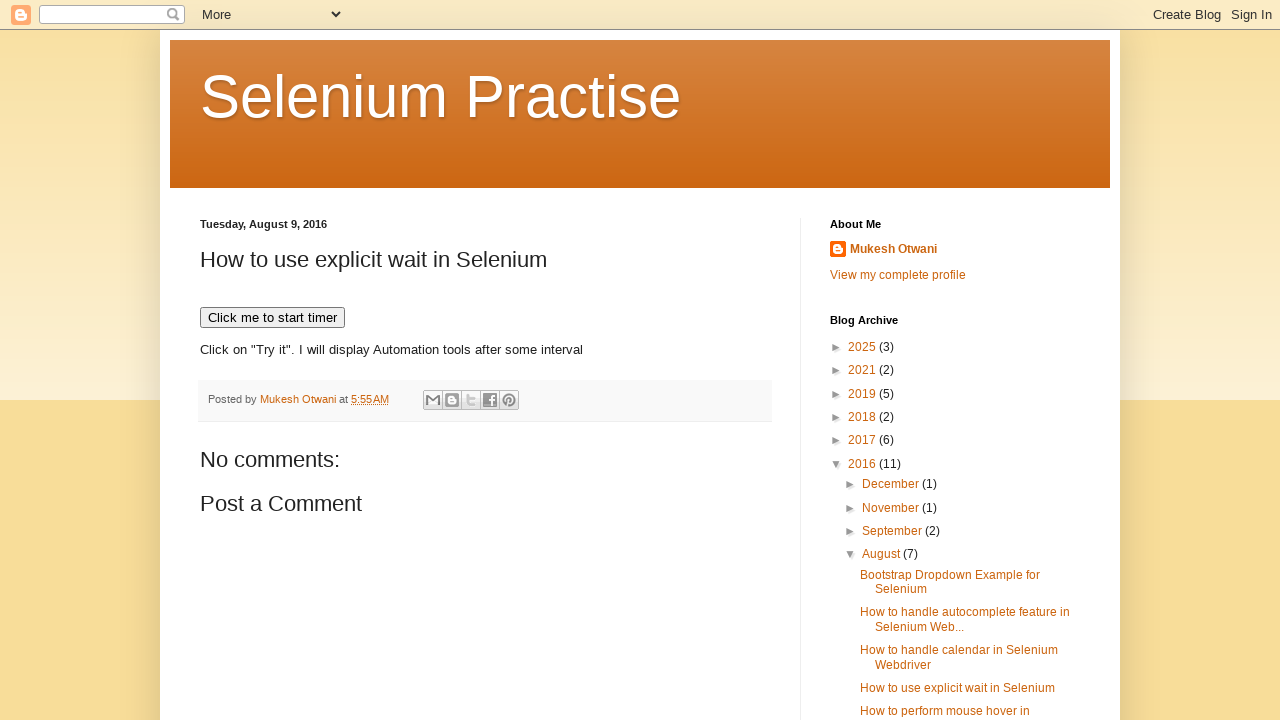

Navigated to explicit wait practice page
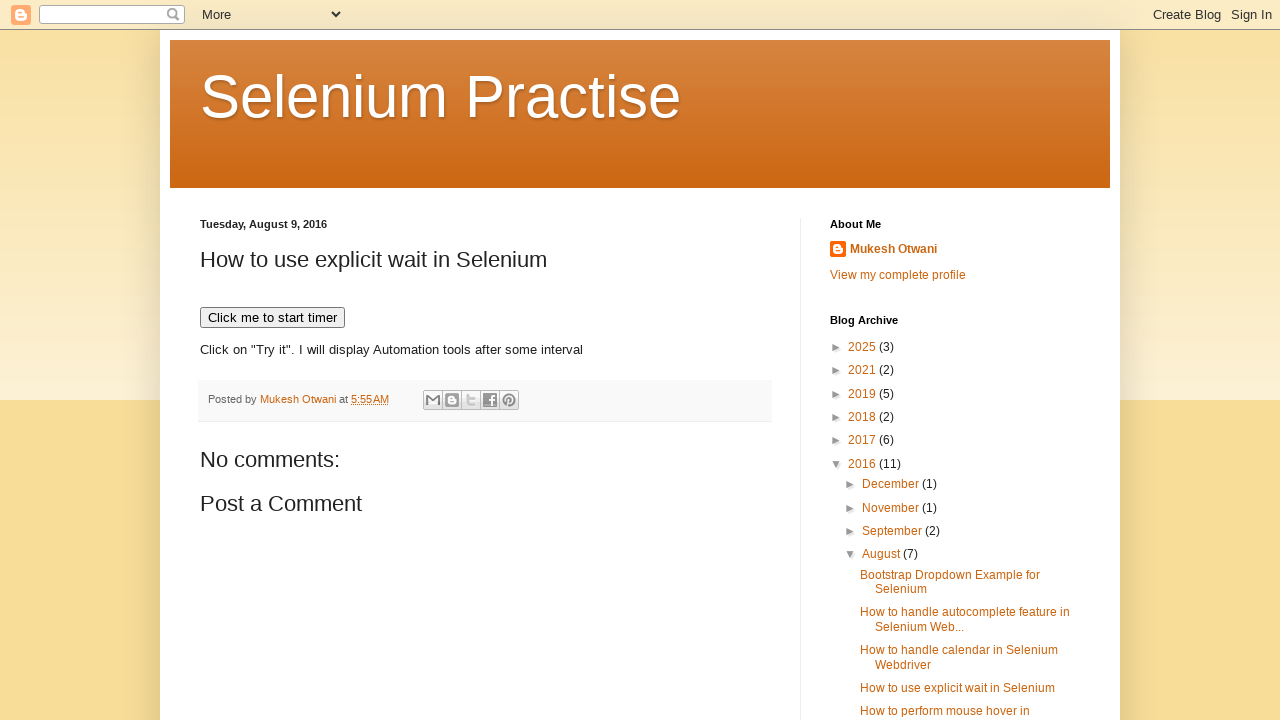

Clicked button to trigger delayed text display at (272, 318) on button[onclick='timedText()']
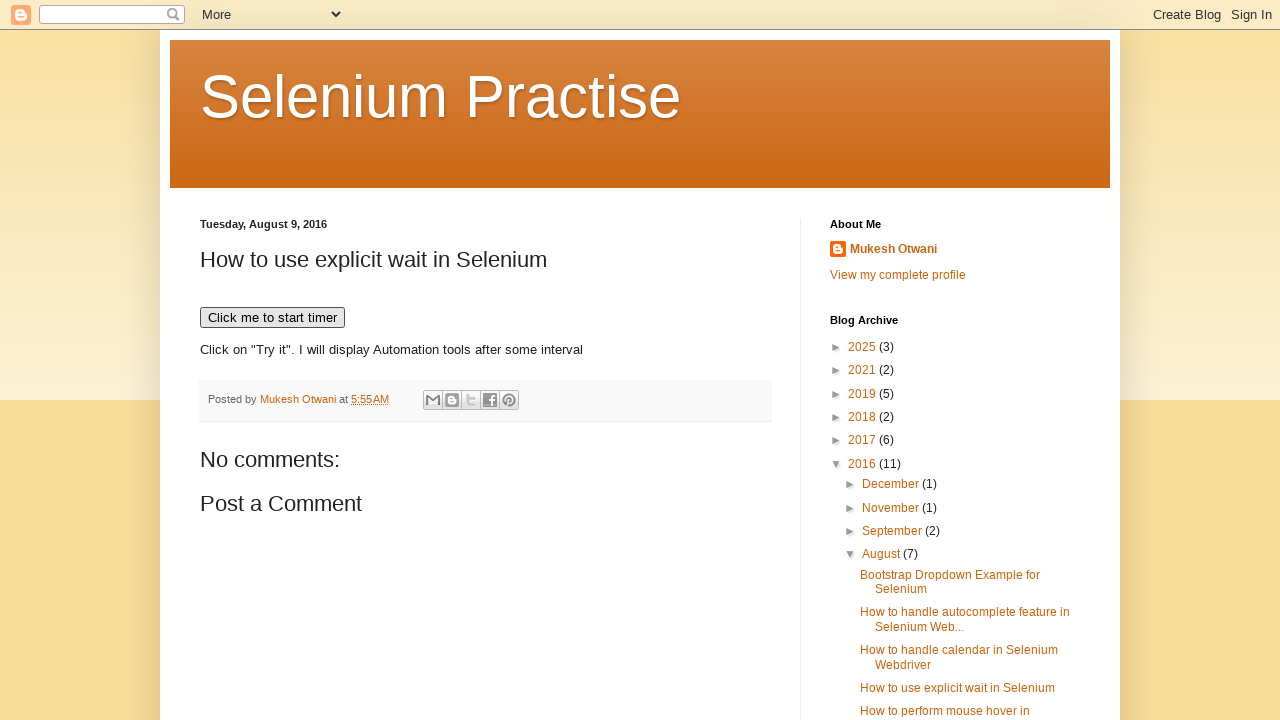

Waited for 'WebDriver' text to appear (explicit wait completed)
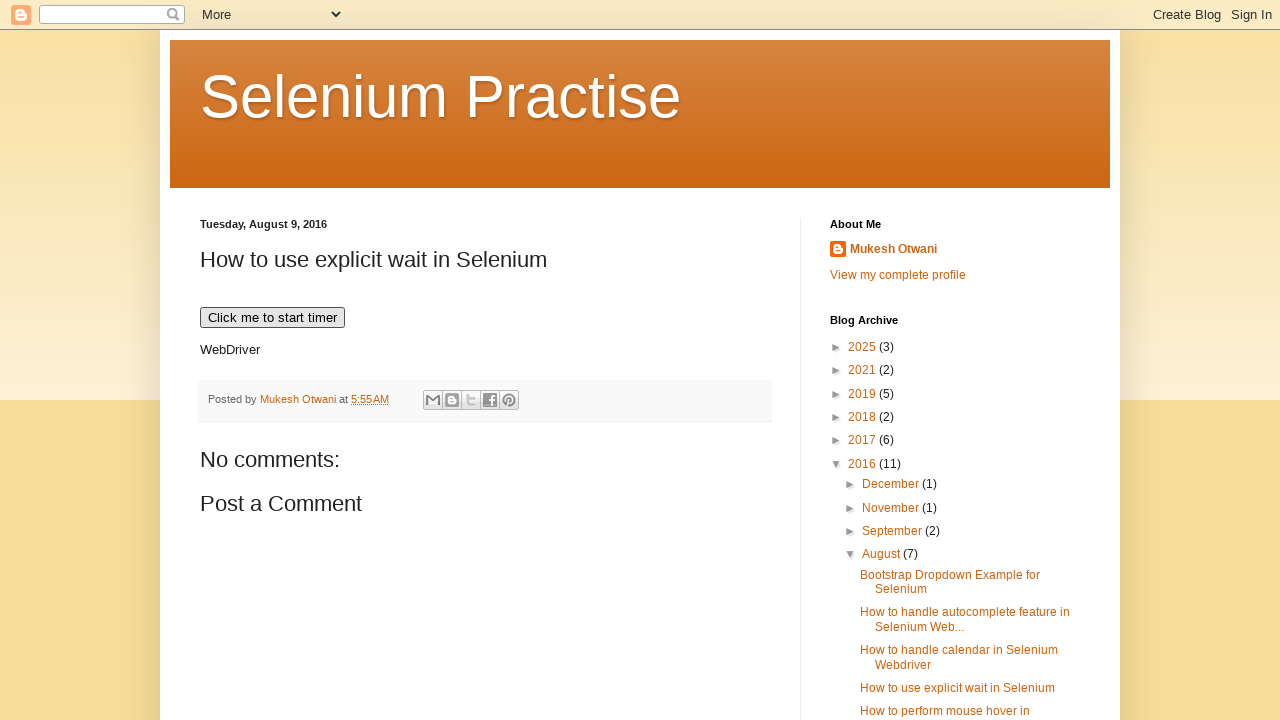

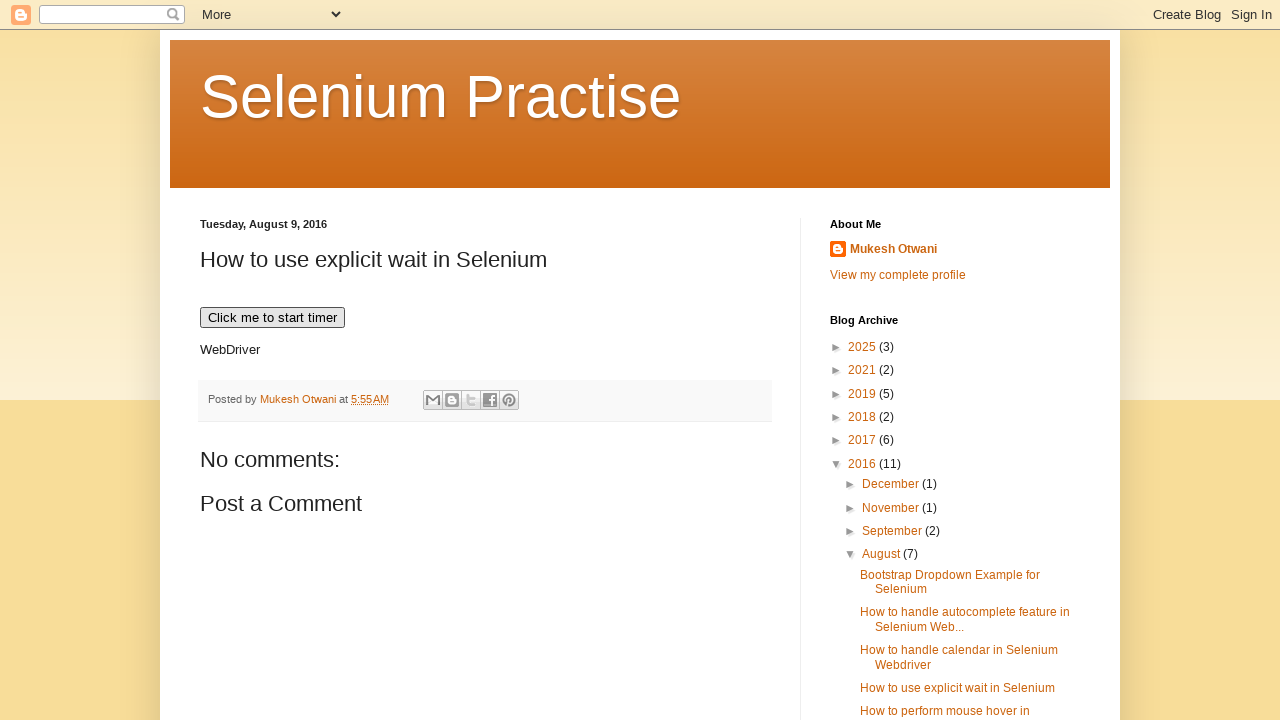